Navigates to the SelectorHub XPath practice page and verifies the page loads successfully

Starting URL: https://selectorshub.com/xpath-practice-page/

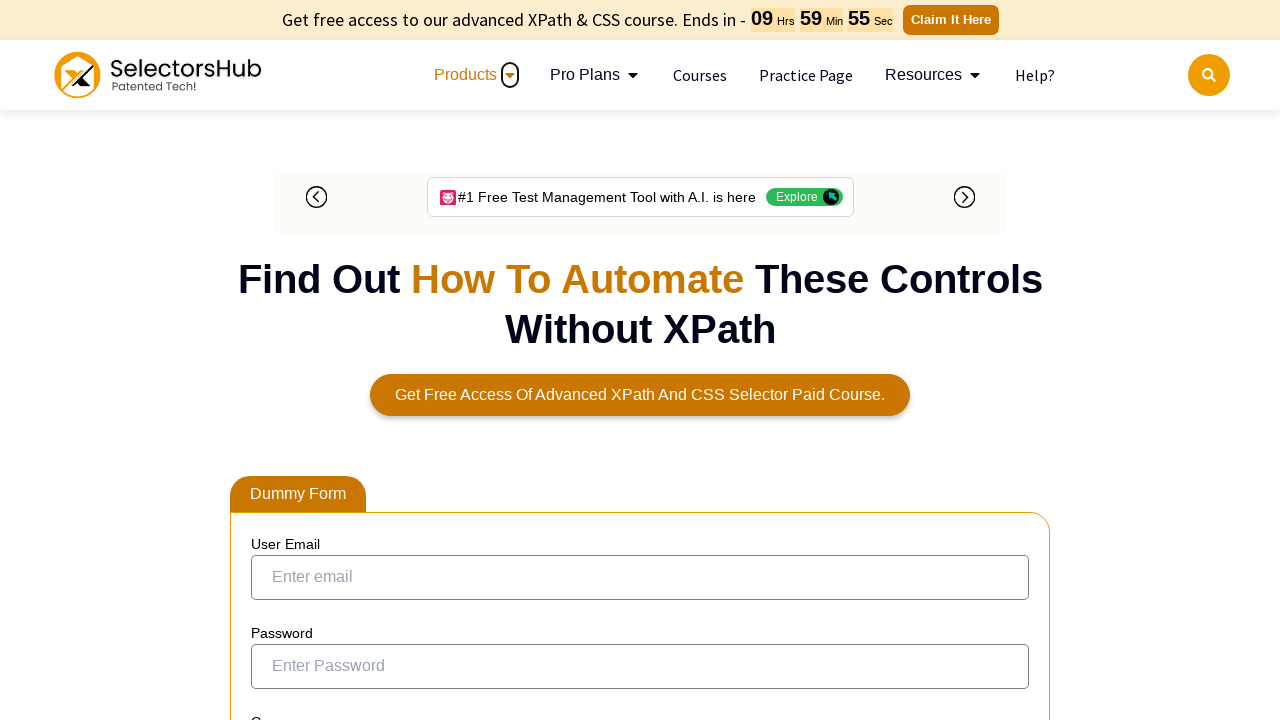

Page loaded with domcontentloaded state
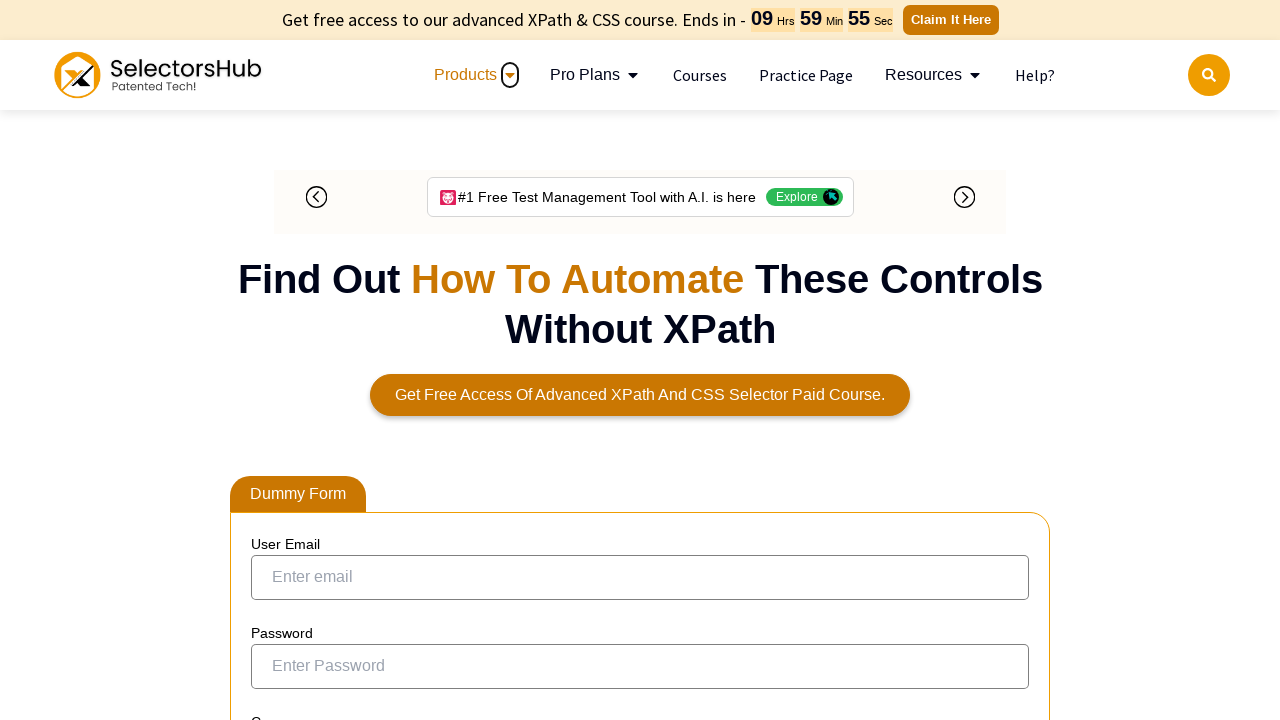

Verified page URL contains 'selectorshub.com'
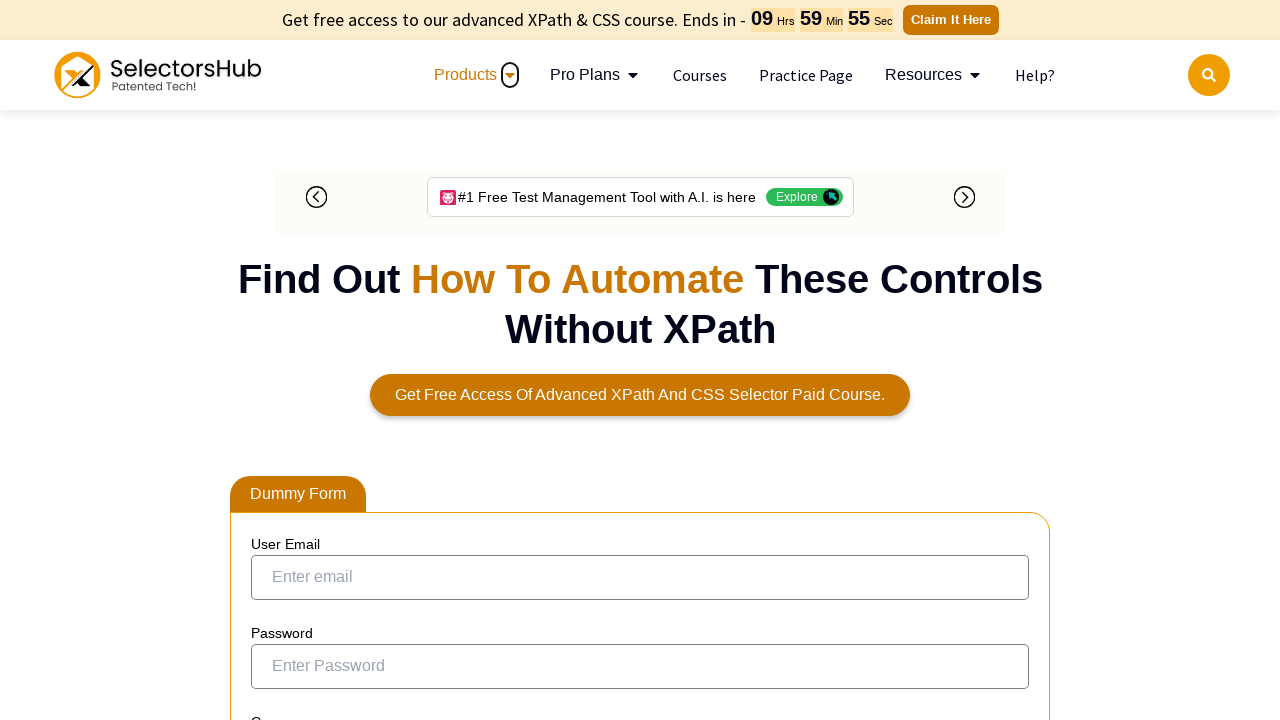

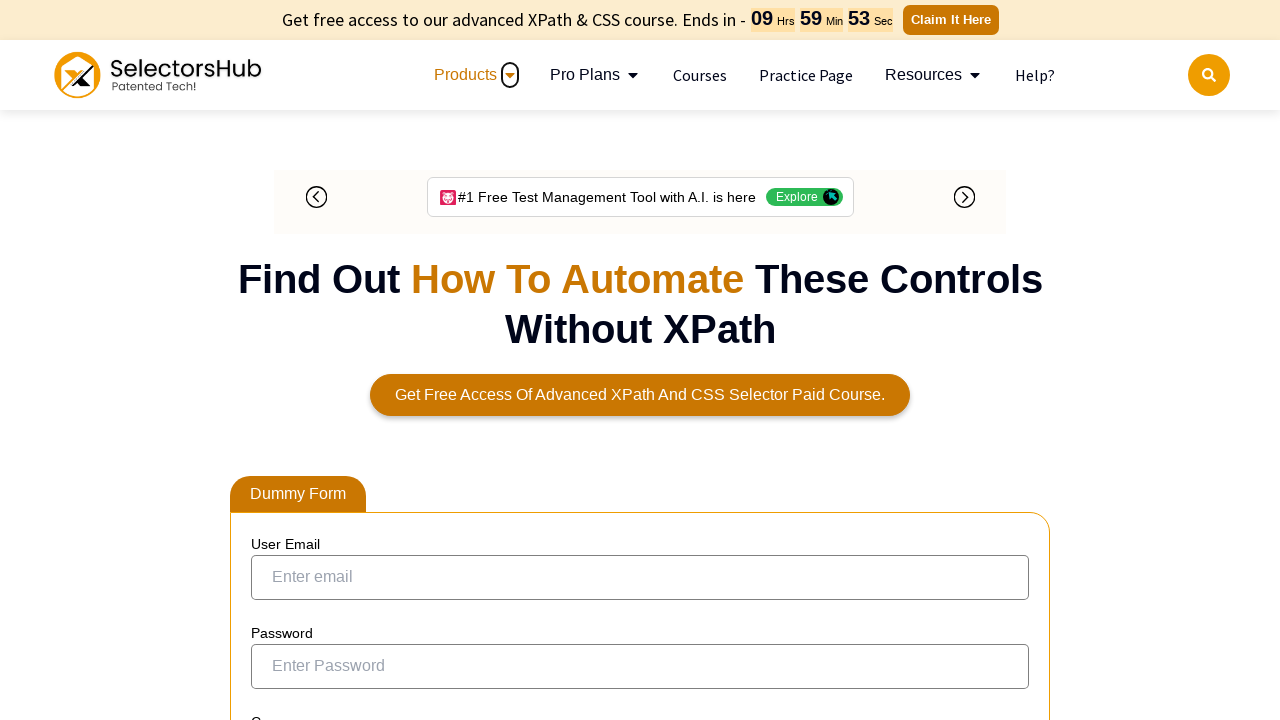